Tests various dropdown and checkbox interactions on a flight booking form, including senior citizen discount checkbox, trip type selection, and passenger count selection

Starting URL: https://rahulshettyacademy.com/dropdownsPractise/

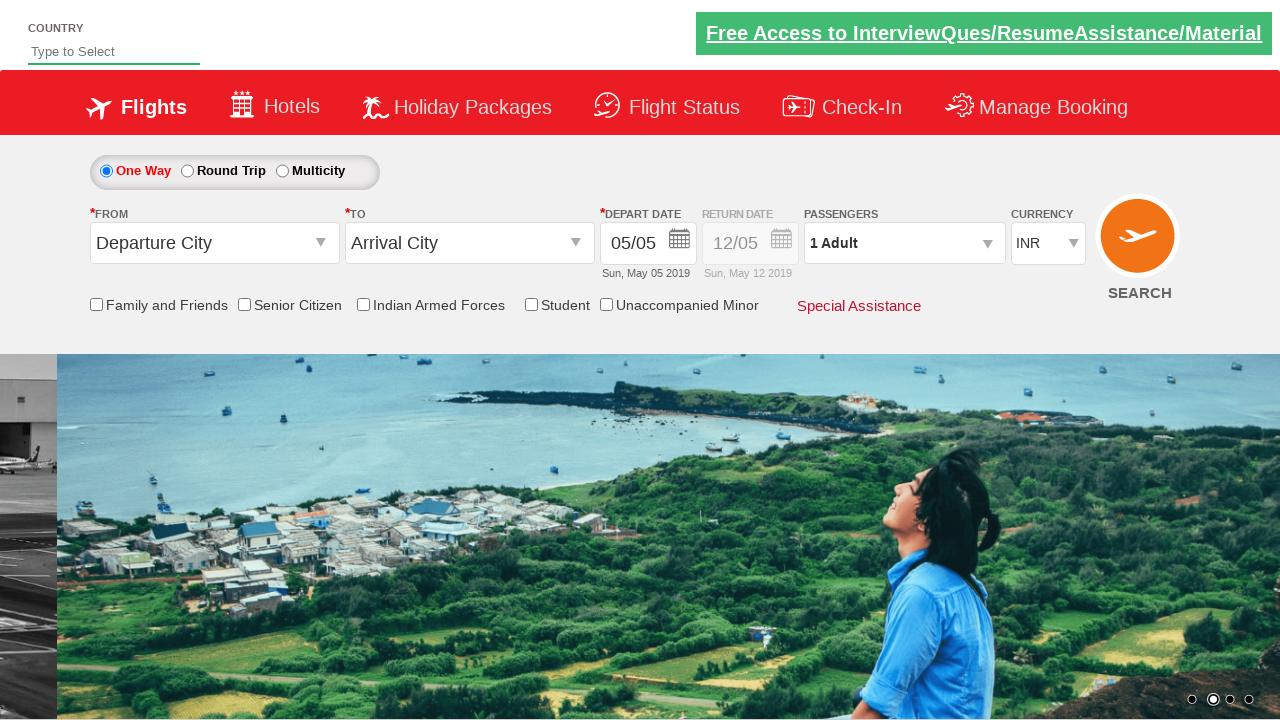

Verified senior citizen discount checkbox is not initially selected
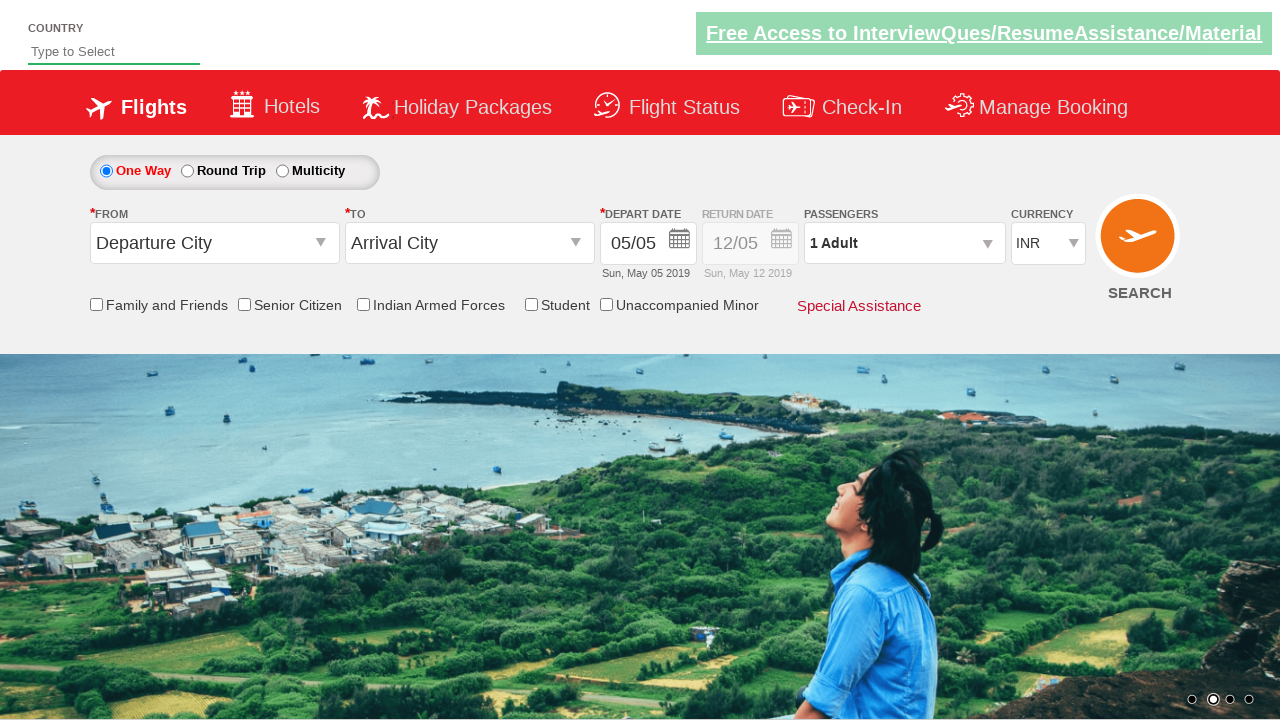

Clicked senior citizen discount checkbox at (244, 304) on input[id*='SeniorCitizenDiscount']
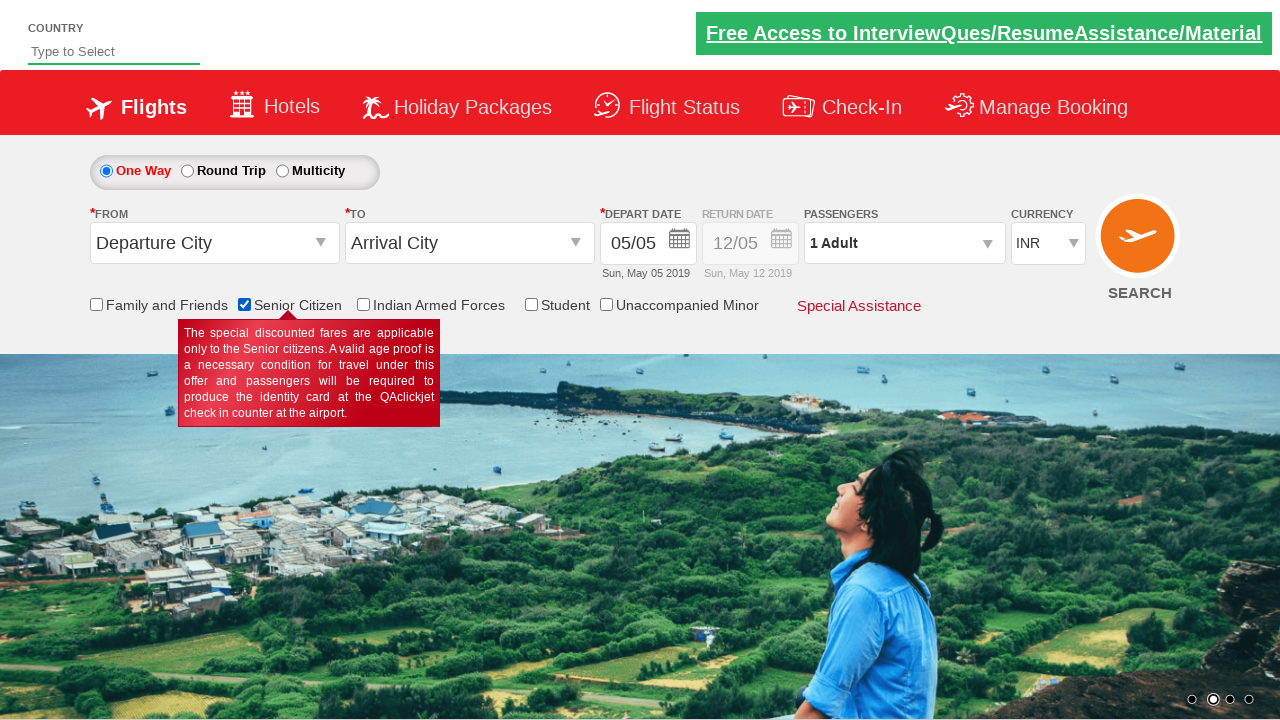

Verified senior citizen discount checkbox is now selected
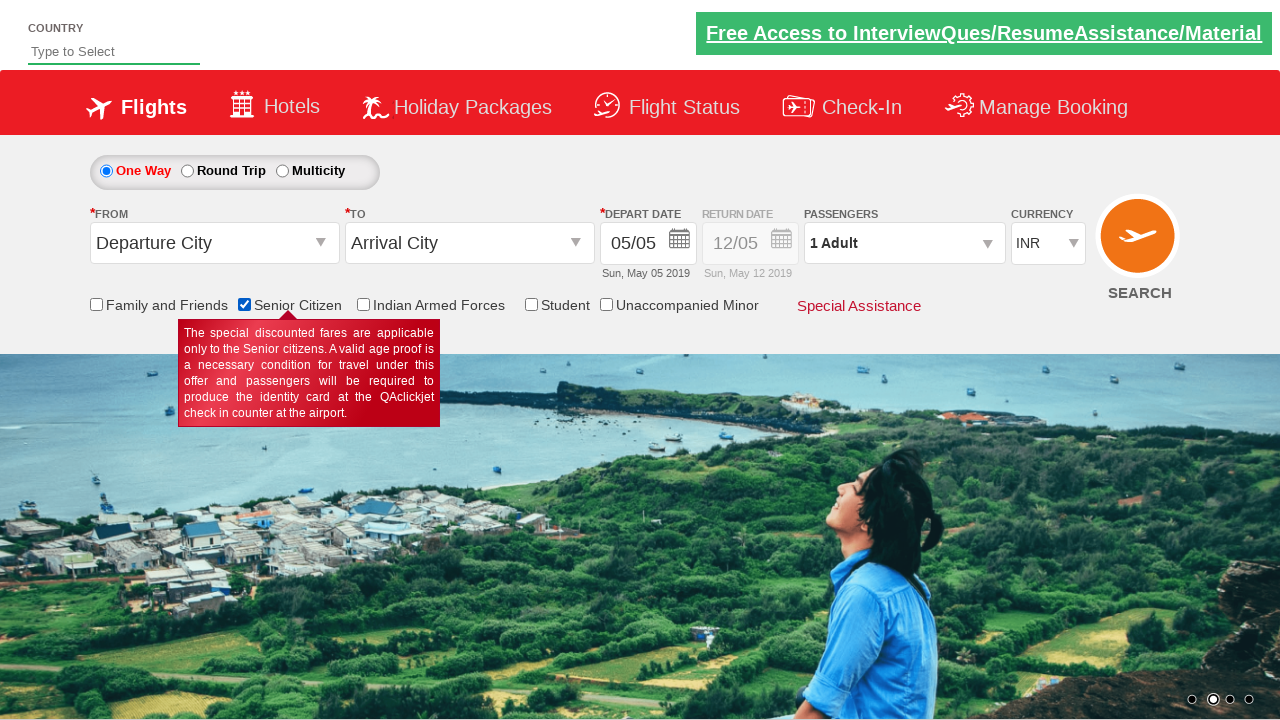

Clicked round trip radio button at (187, 171) on #ctl00_mainContent_rbtnl_Trip_1
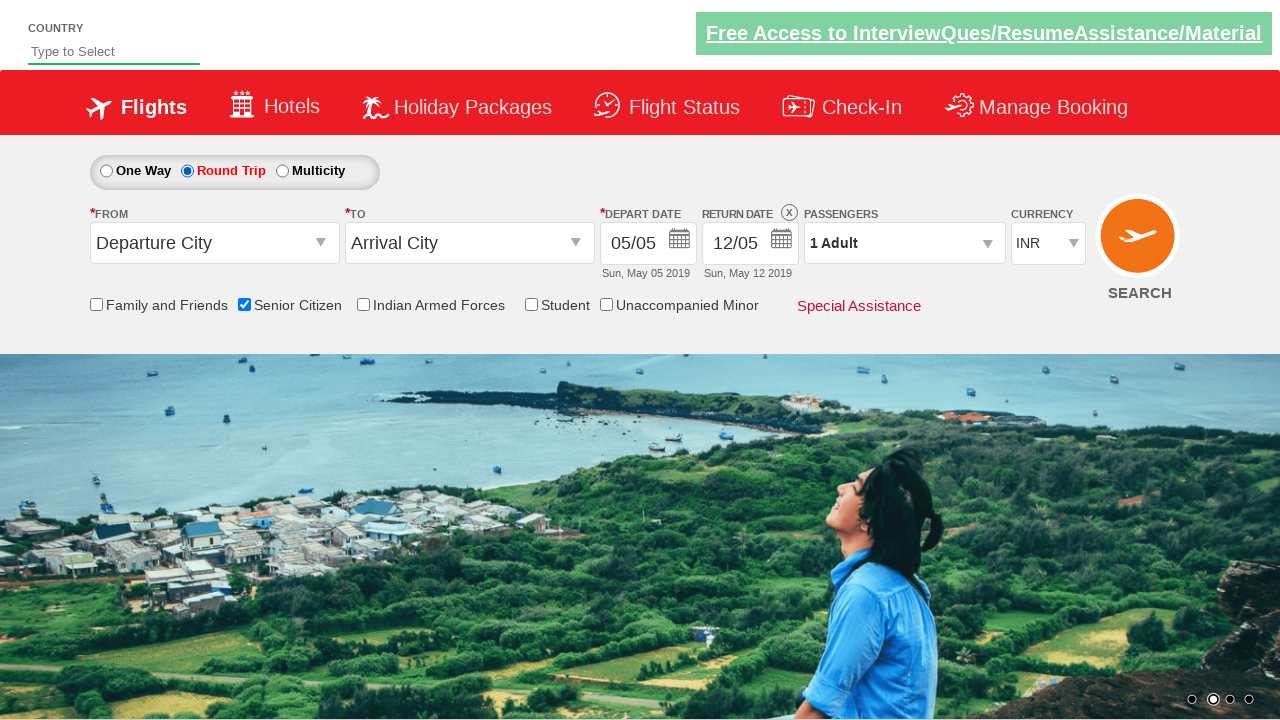

Verified return date field is enabled for round trip selection
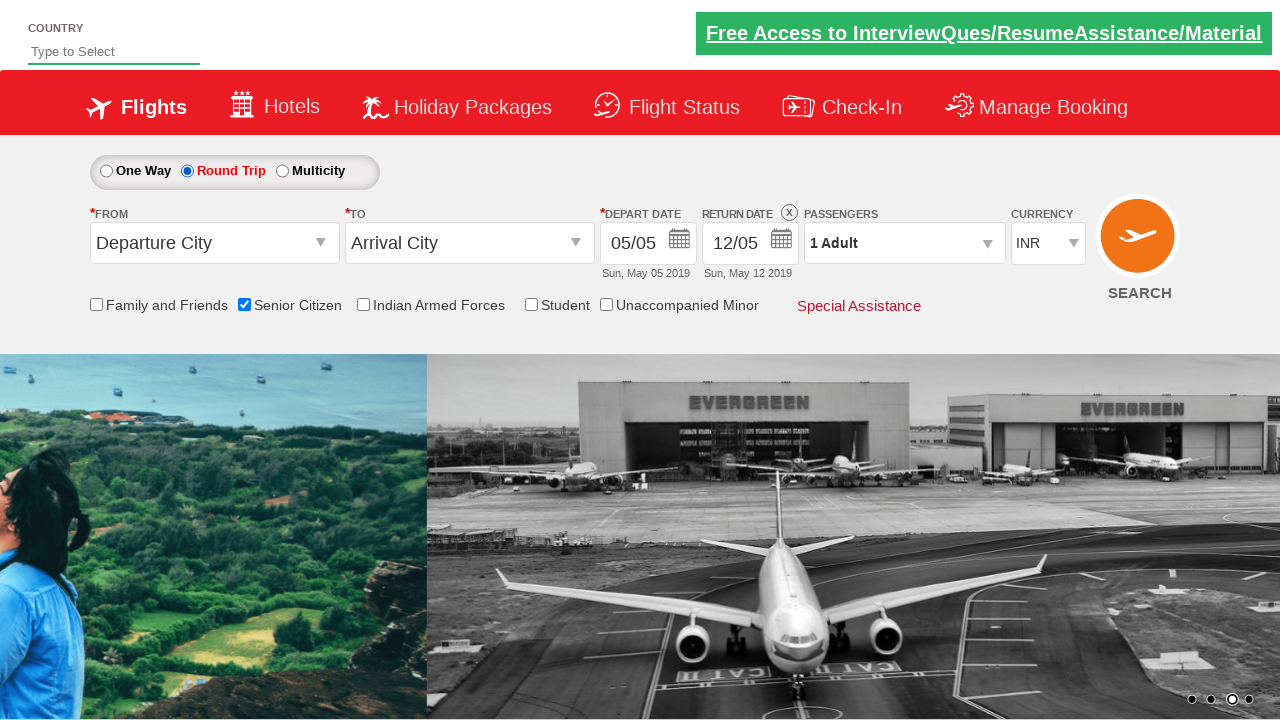

Clicked passenger info dropdown to open passenger selection at (904, 243) on #divpaxinfo
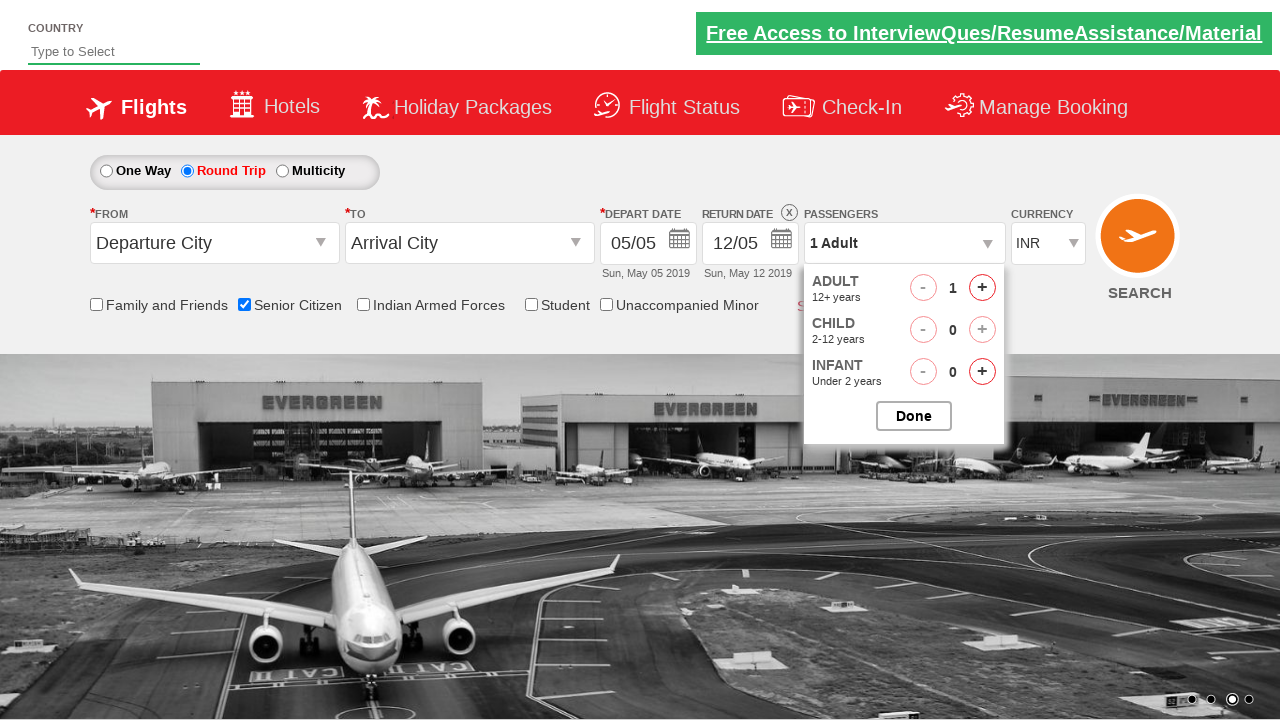

Clicked adult increment button (iteration 1 of 4) at (982, 288) on #hrefIncAdt
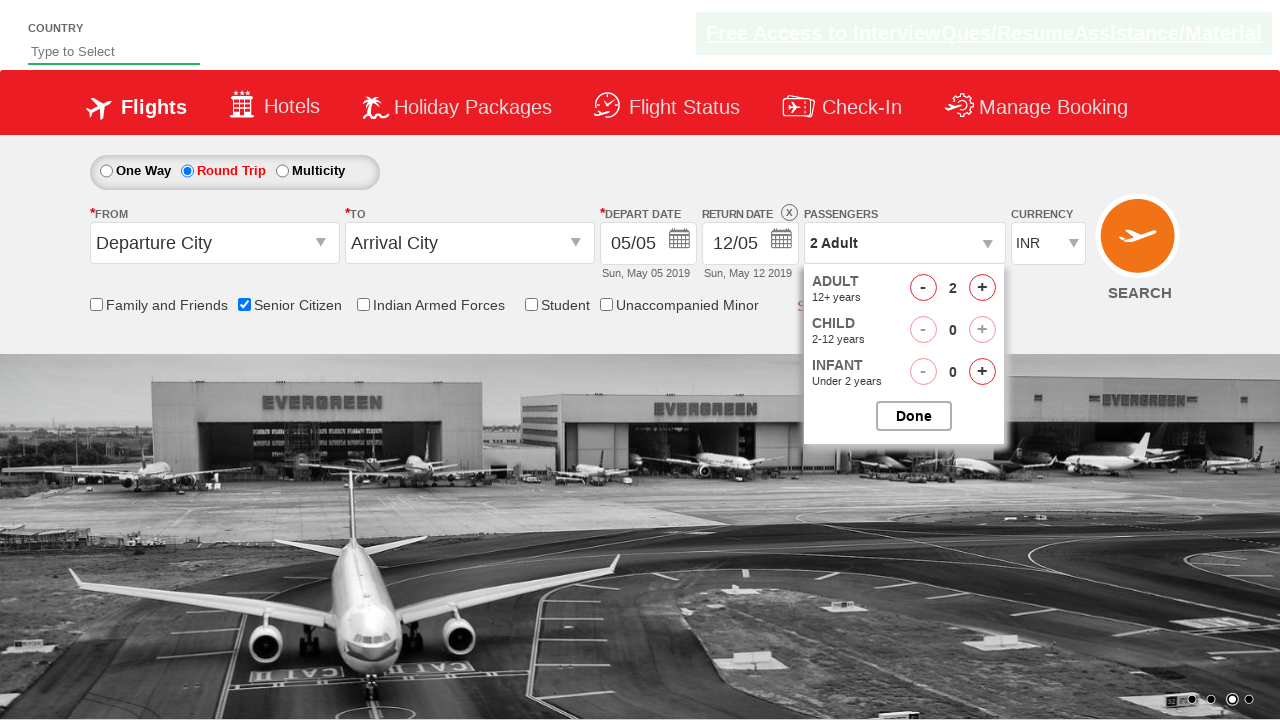

Clicked adult increment button (iteration 2 of 4) at (982, 288) on #hrefIncAdt
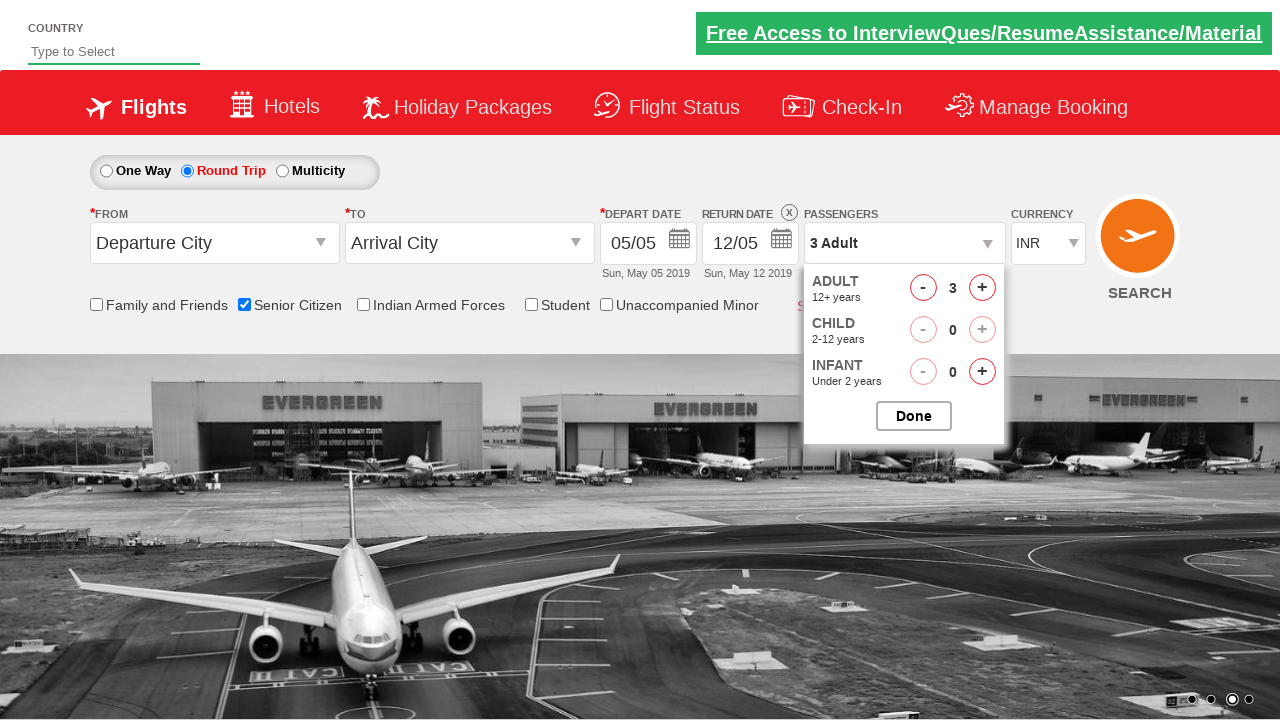

Clicked adult increment button (iteration 3 of 4) at (982, 288) on #hrefIncAdt
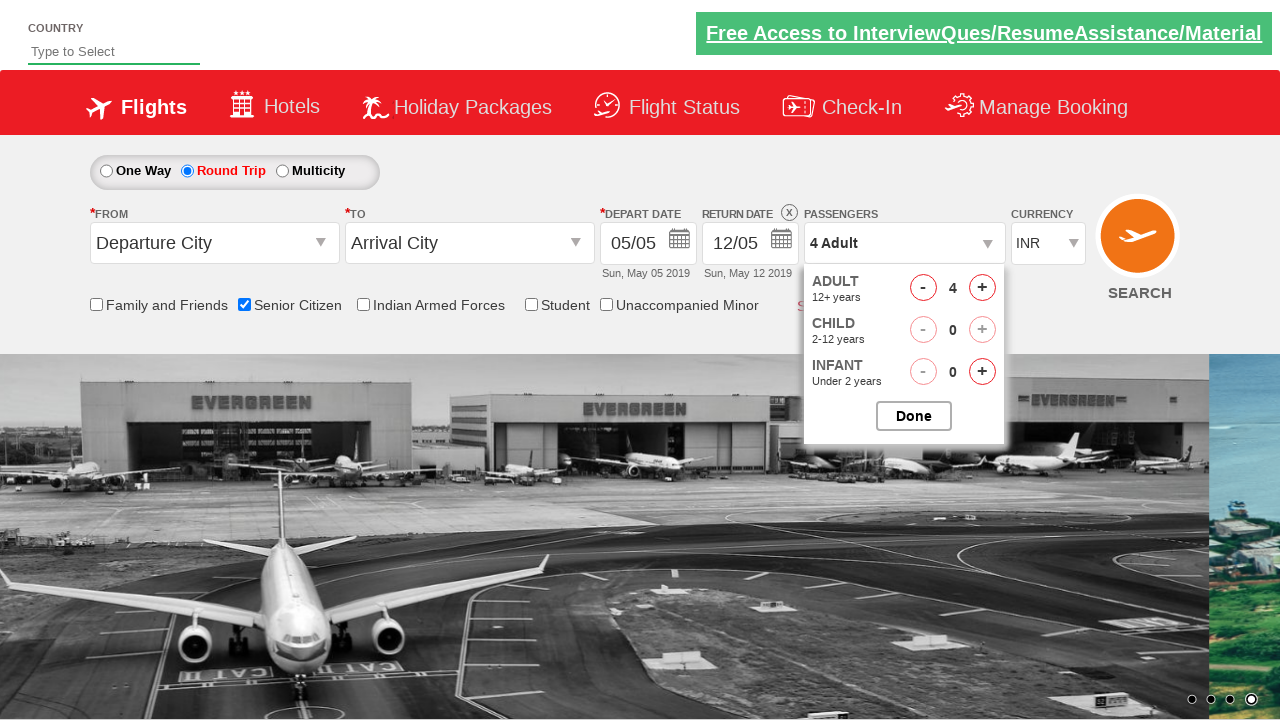

Clicked adult increment button (iteration 4 of 4) at (982, 288) on #hrefIncAdt
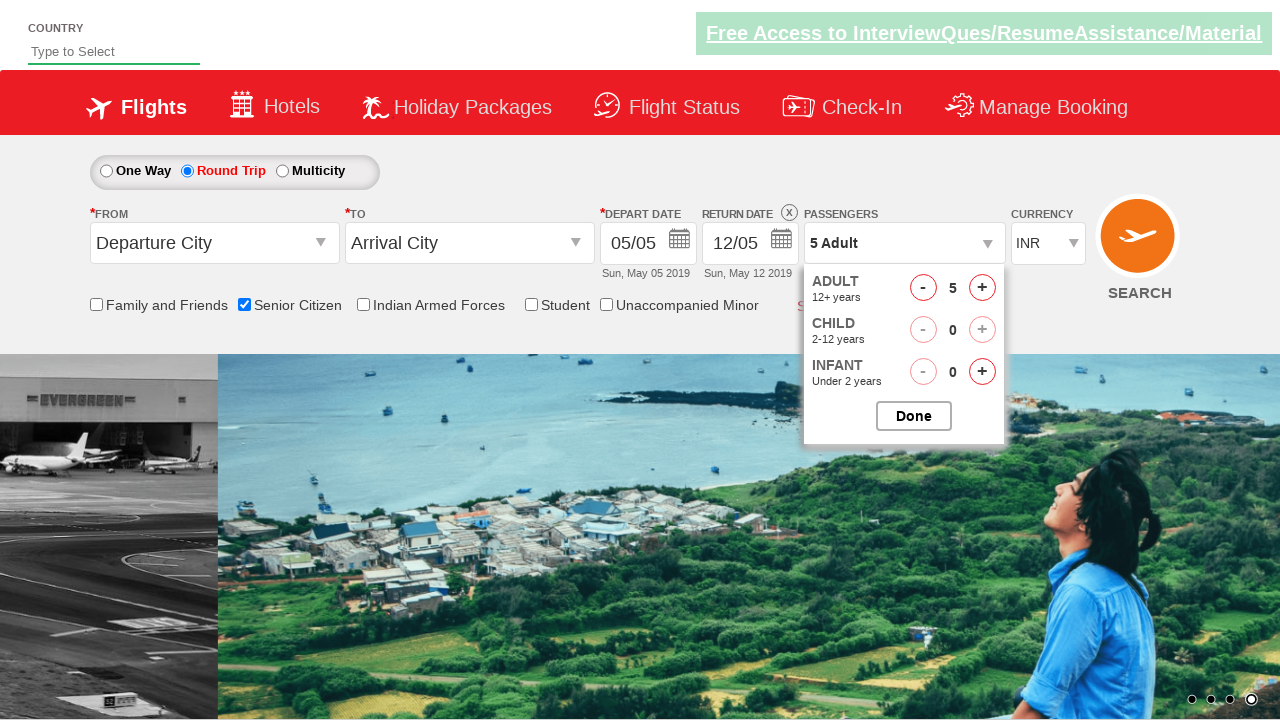

Closed passenger selection dropdown at (914, 416) on #btnclosepaxoption
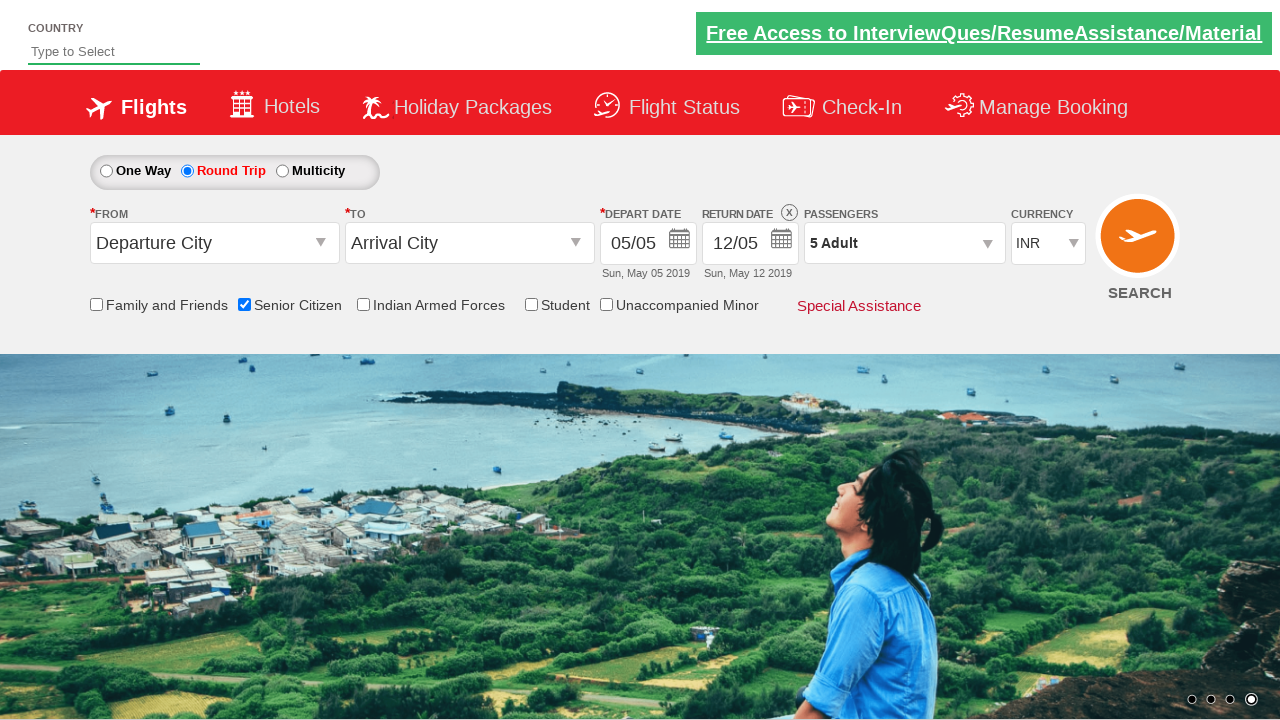

Verified that 5 adults are selected in passenger info
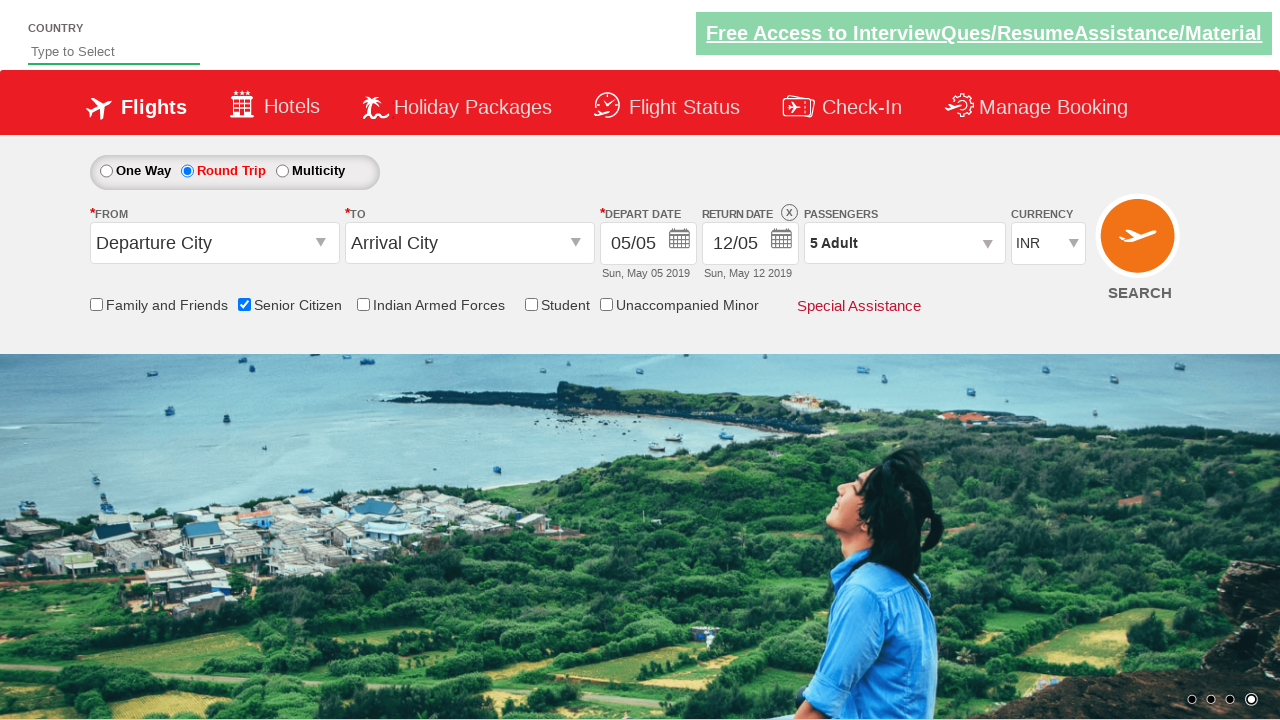

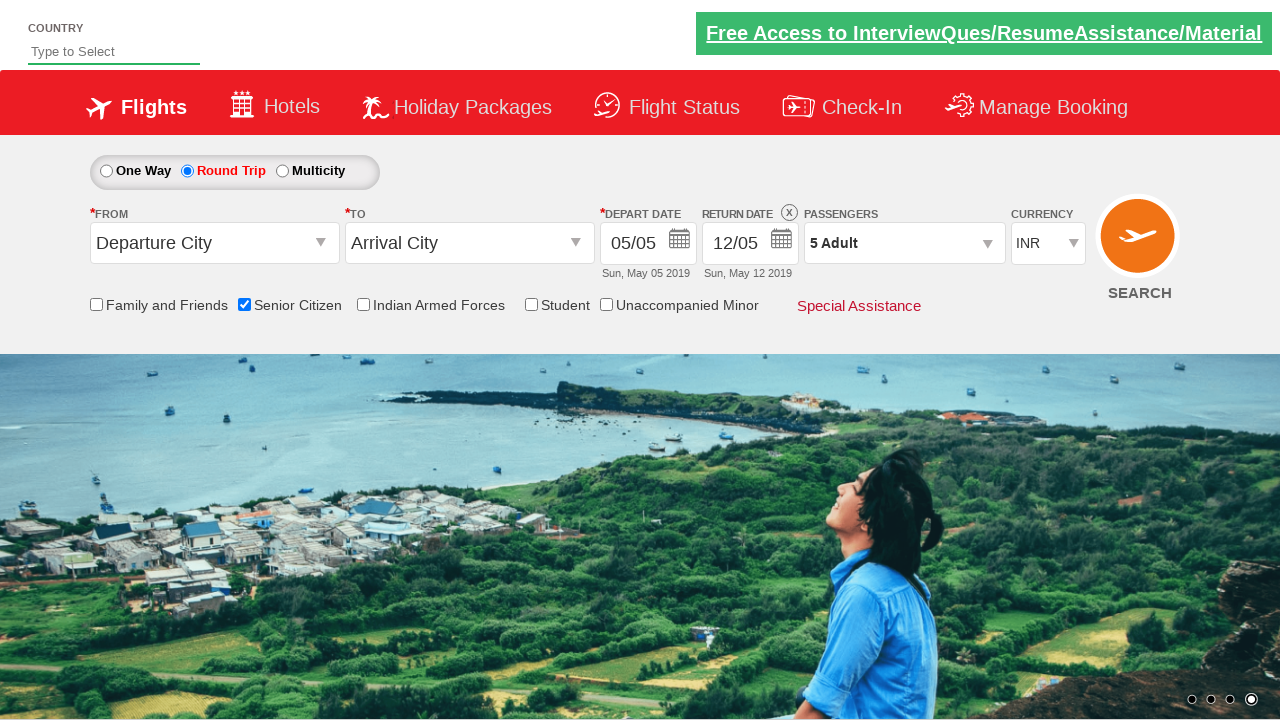